Tests dropdown selection functionality by selecting different options from a dropdown menu

Starting URL: http://the-internet.herokuapp.com/dropdown

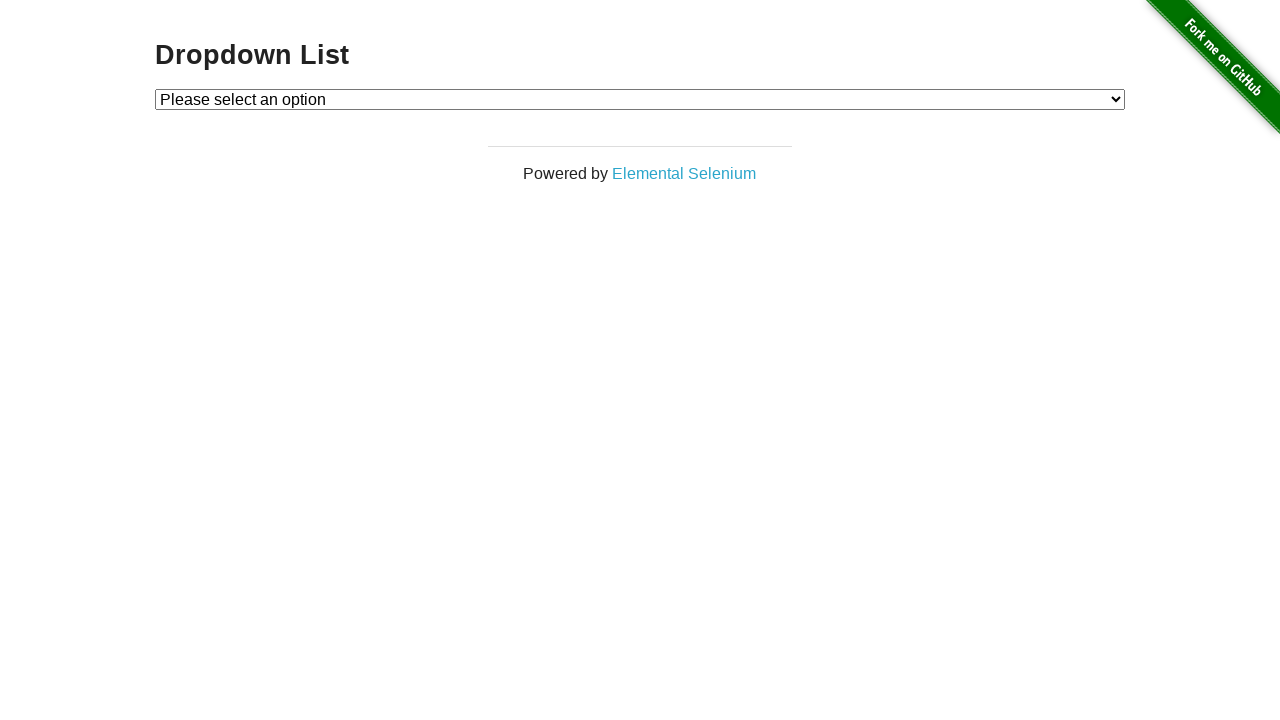

Selected 'Option 1' from dropdown by value on #dropdown
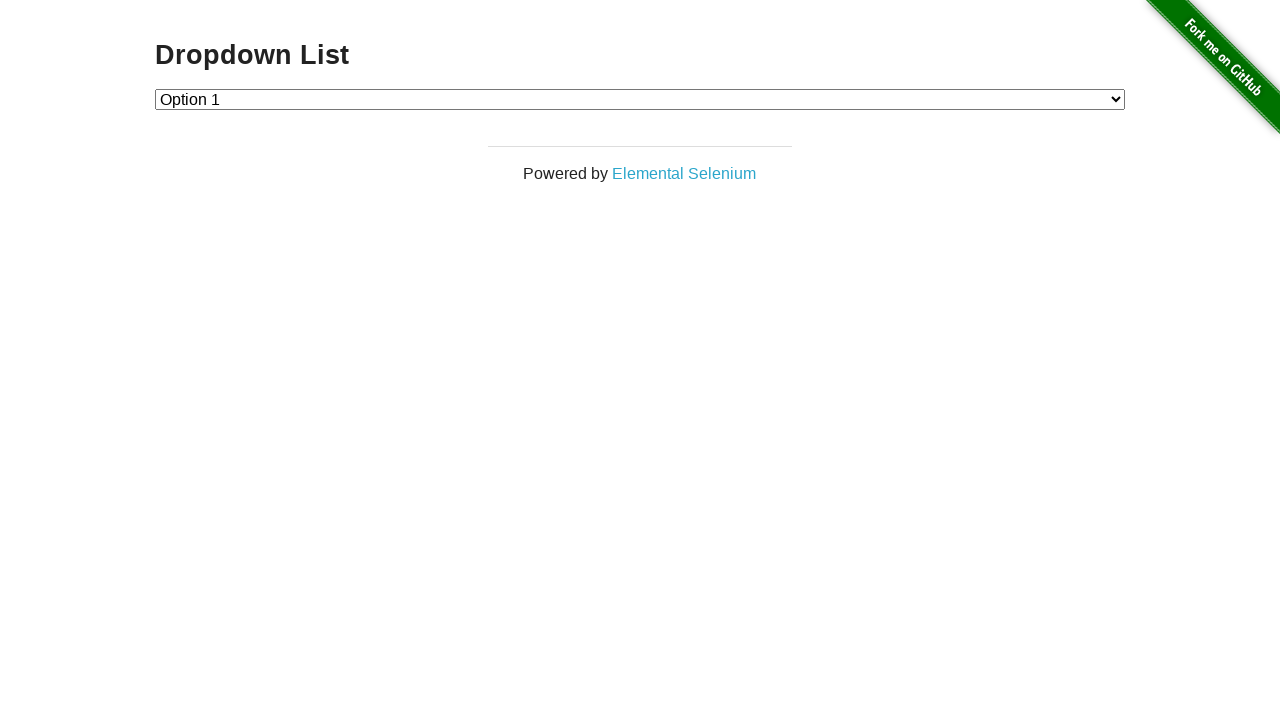

Selected 'Option 2' from dropdown by label on #dropdown
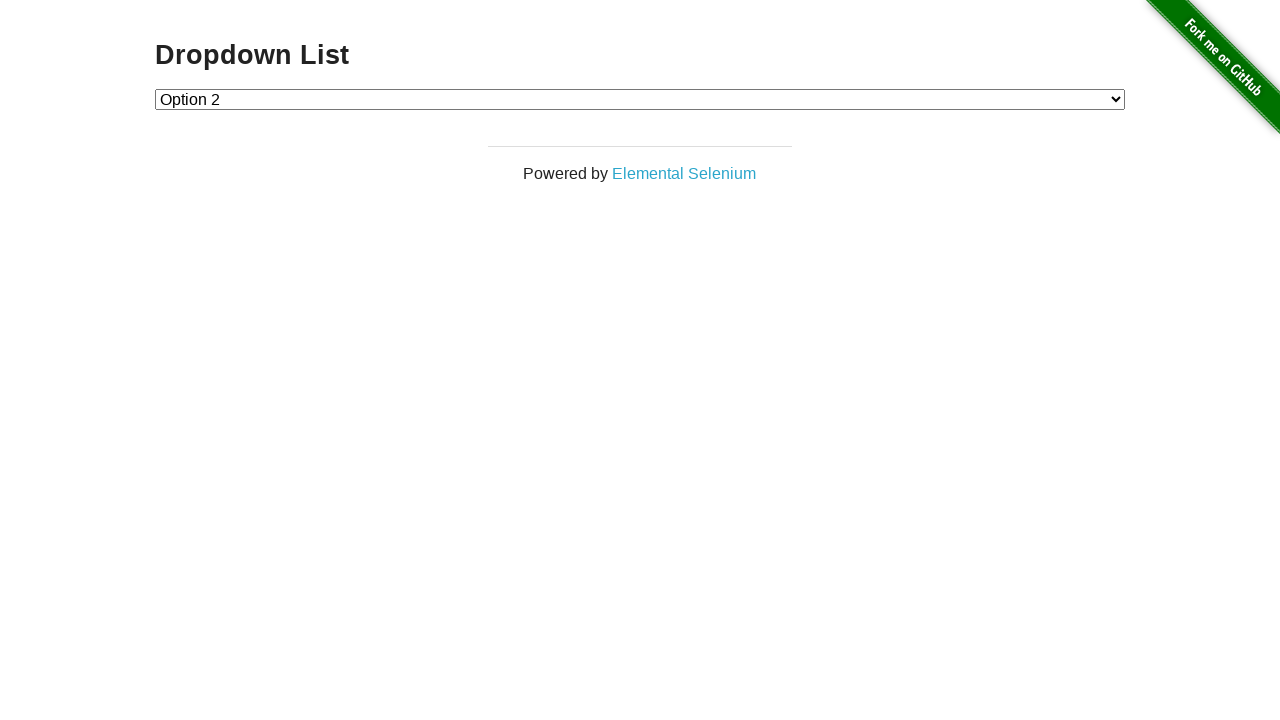

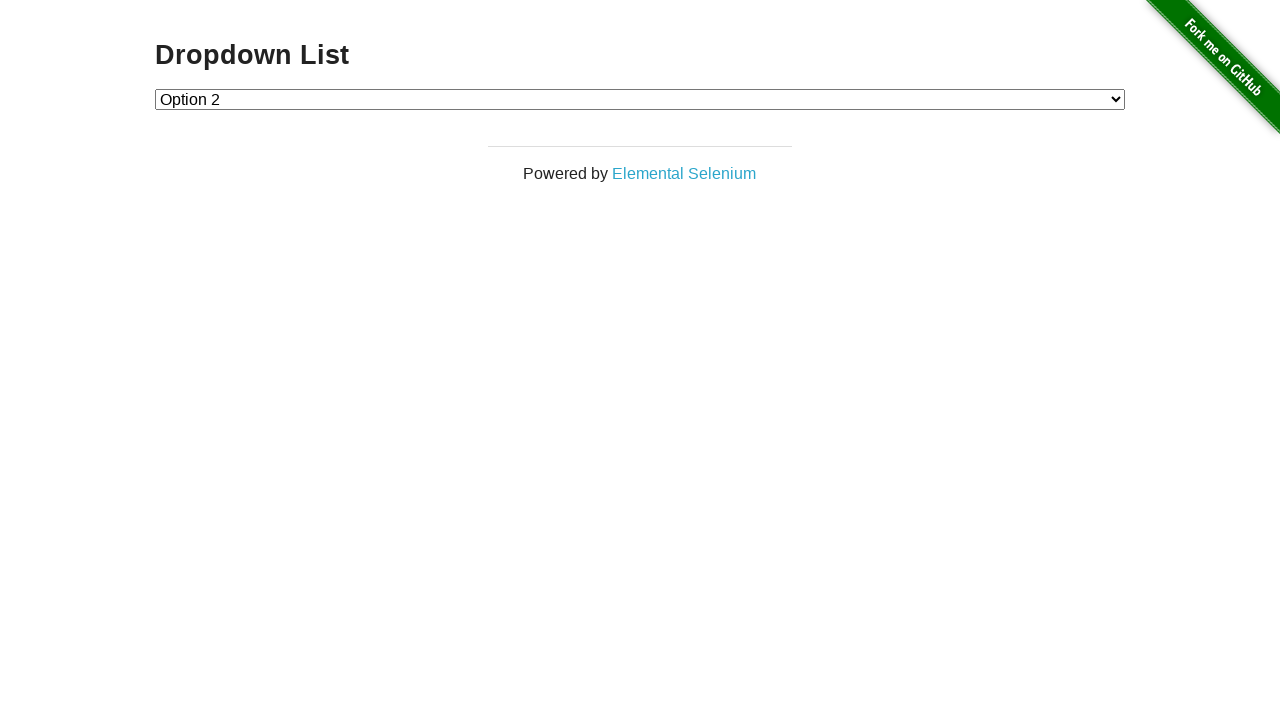